Tests filtering to display only active (non-completed) items

Starting URL: https://demo.playwright.dev/todomvc

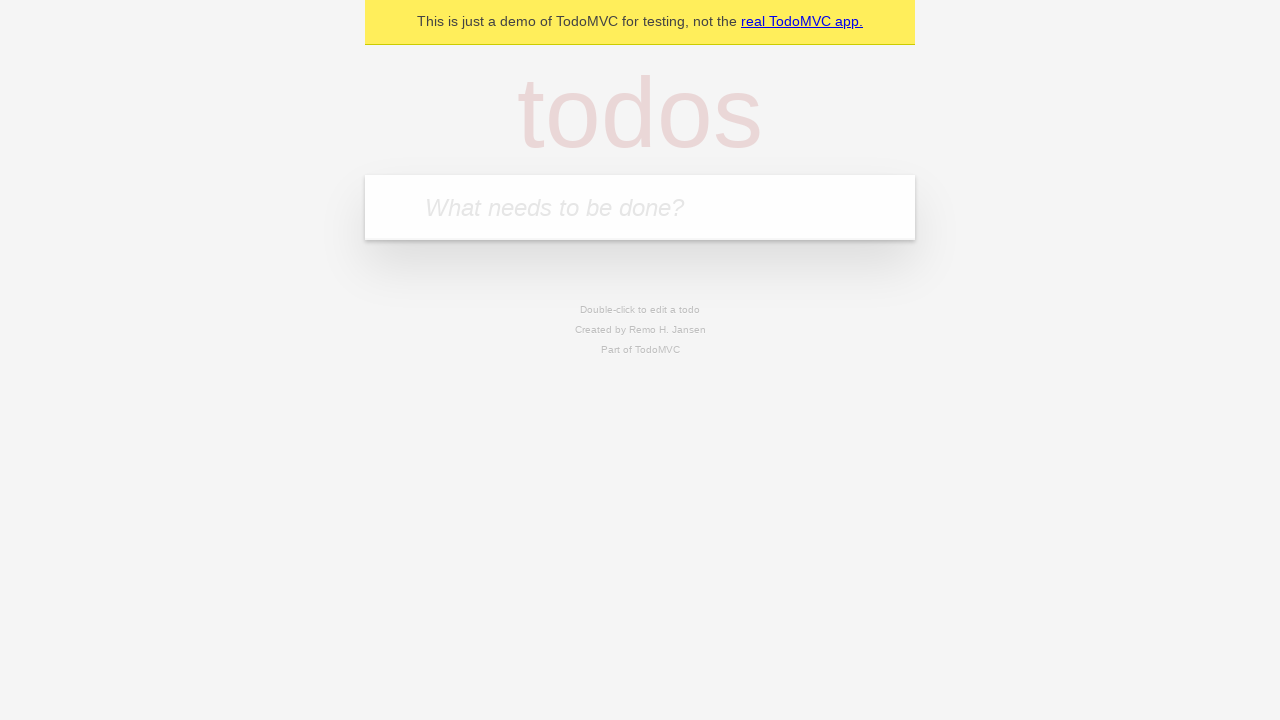

Filled new todo input with 'buy some cheese' on .new-todo
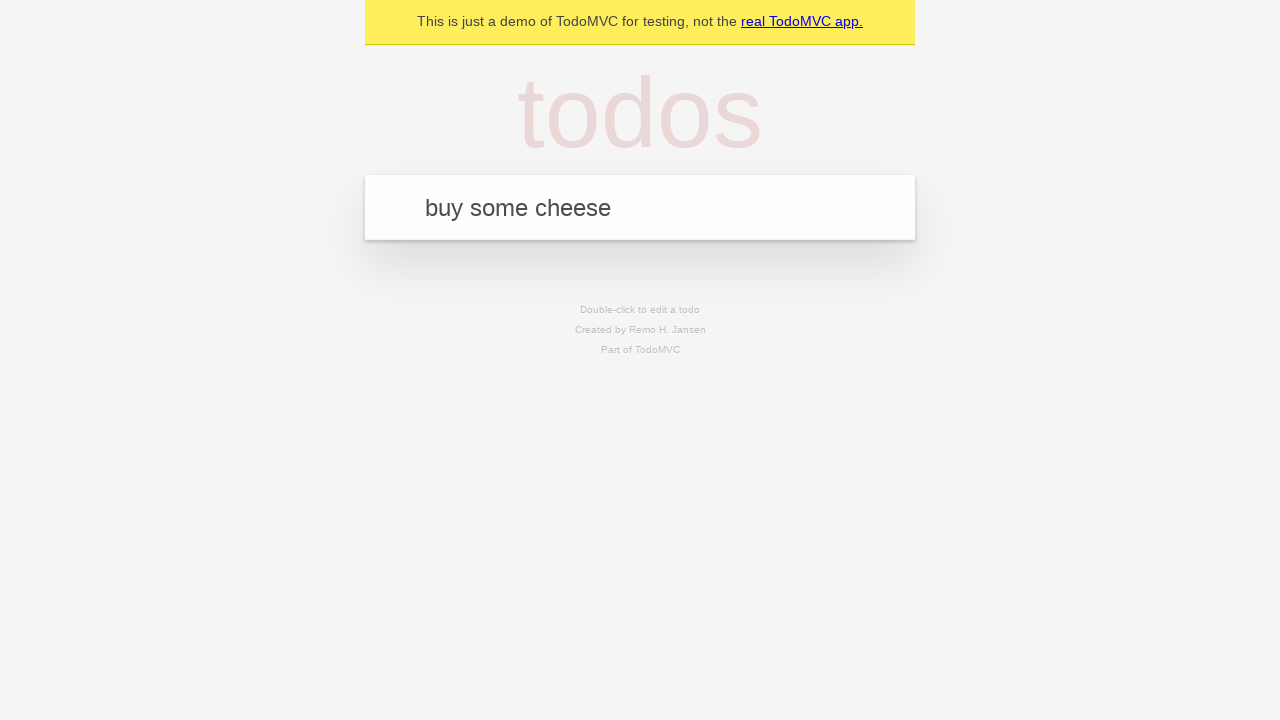

Pressed Enter to create first todo on .new-todo
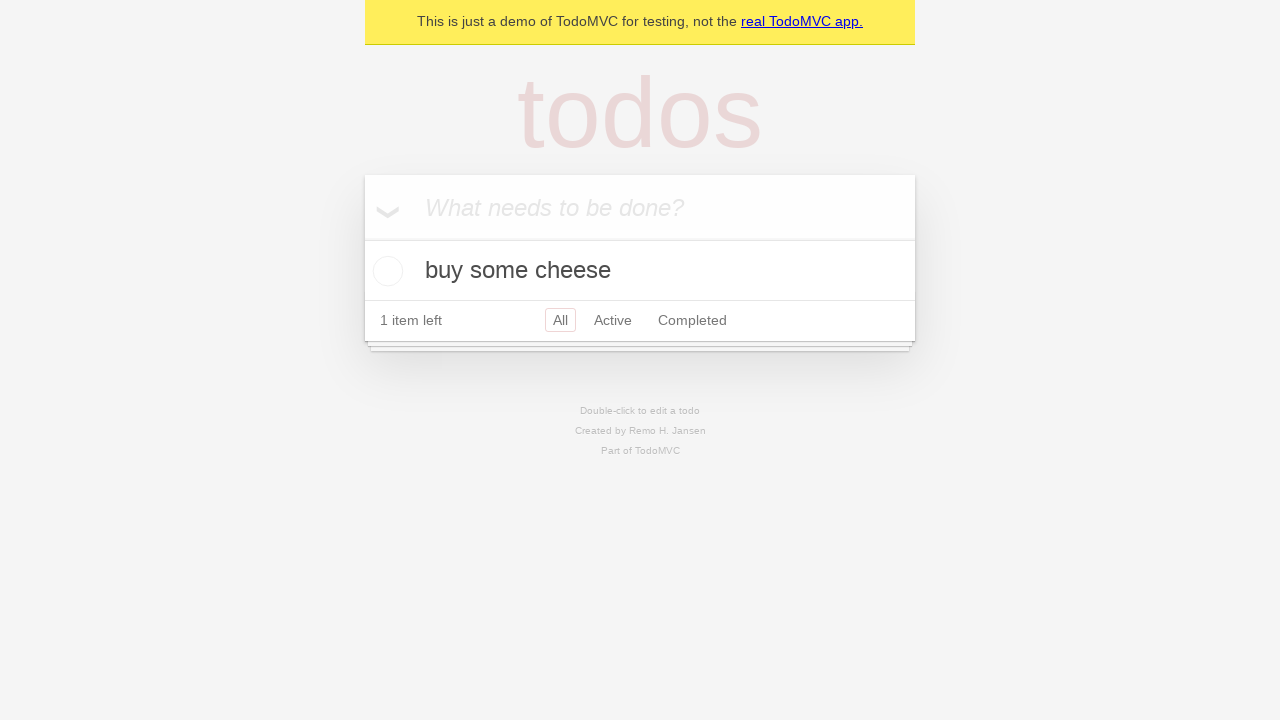

Filled new todo input with 'feed the cat' on .new-todo
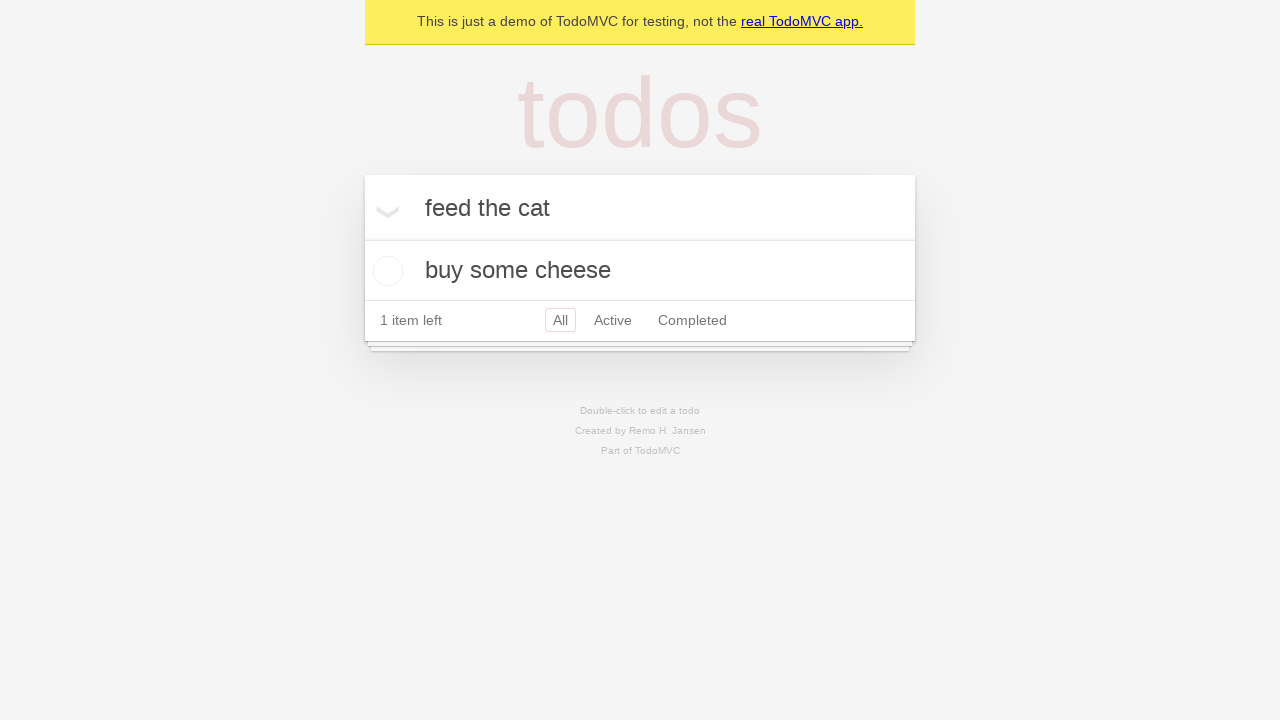

Pressed Enter to create second todo on .new-todo
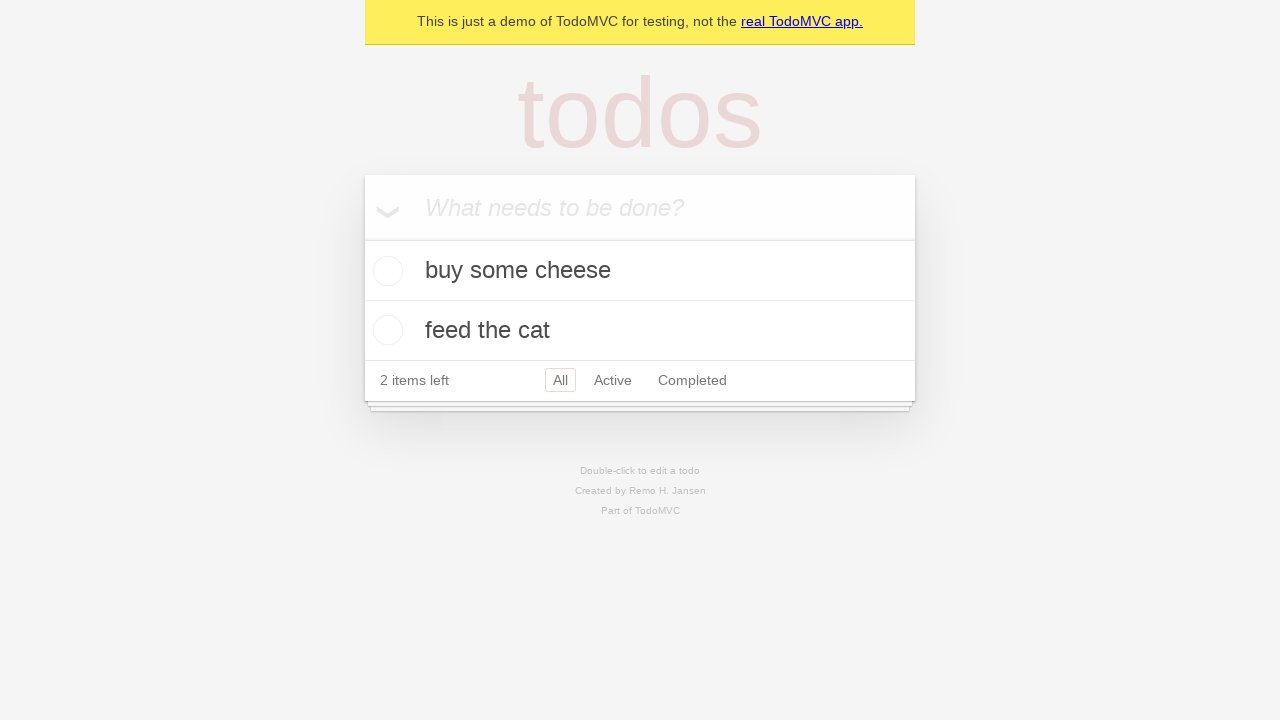

Filled new todo input with 'book a doctors appointment' on .new-todo
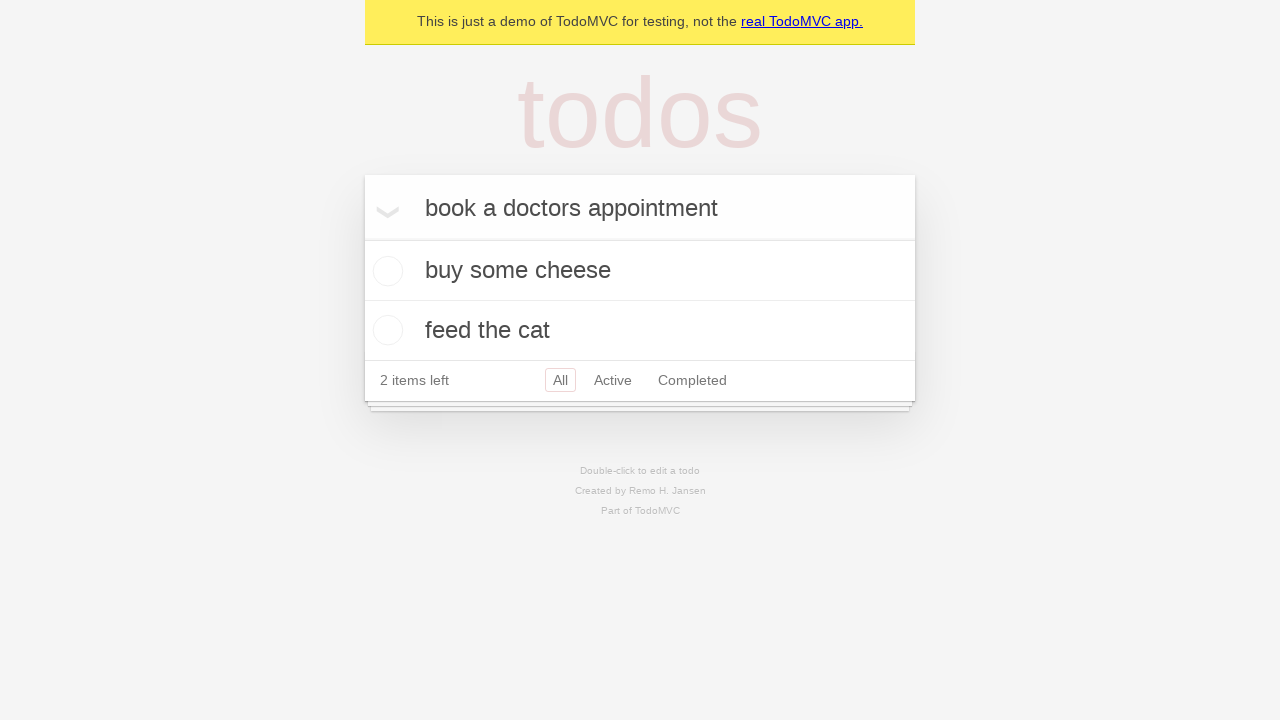

Pressed Enter to create third todo on .new-todo
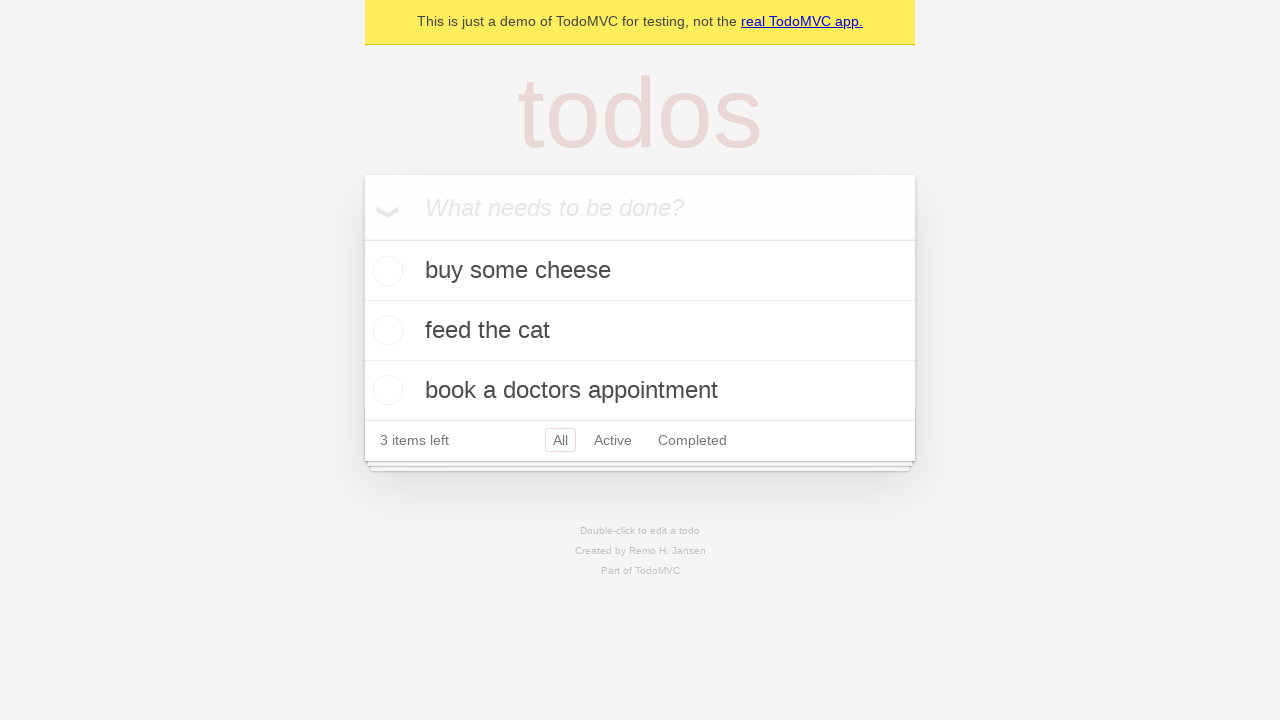

Checked the second todo item to mark it as completed at (385, 330) on .todo-list li .toggle >> nth=1
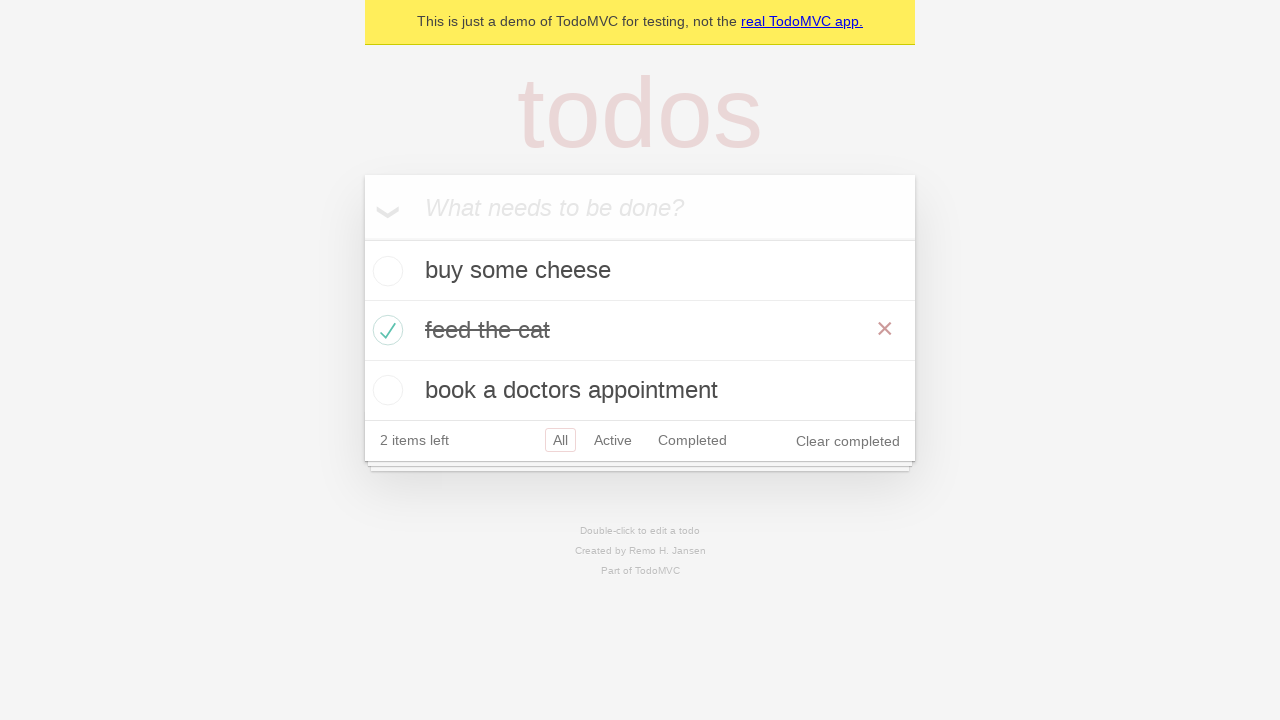

Clicked Active filter to display only non-completed items at (613, 440) on .filters >> text=Active
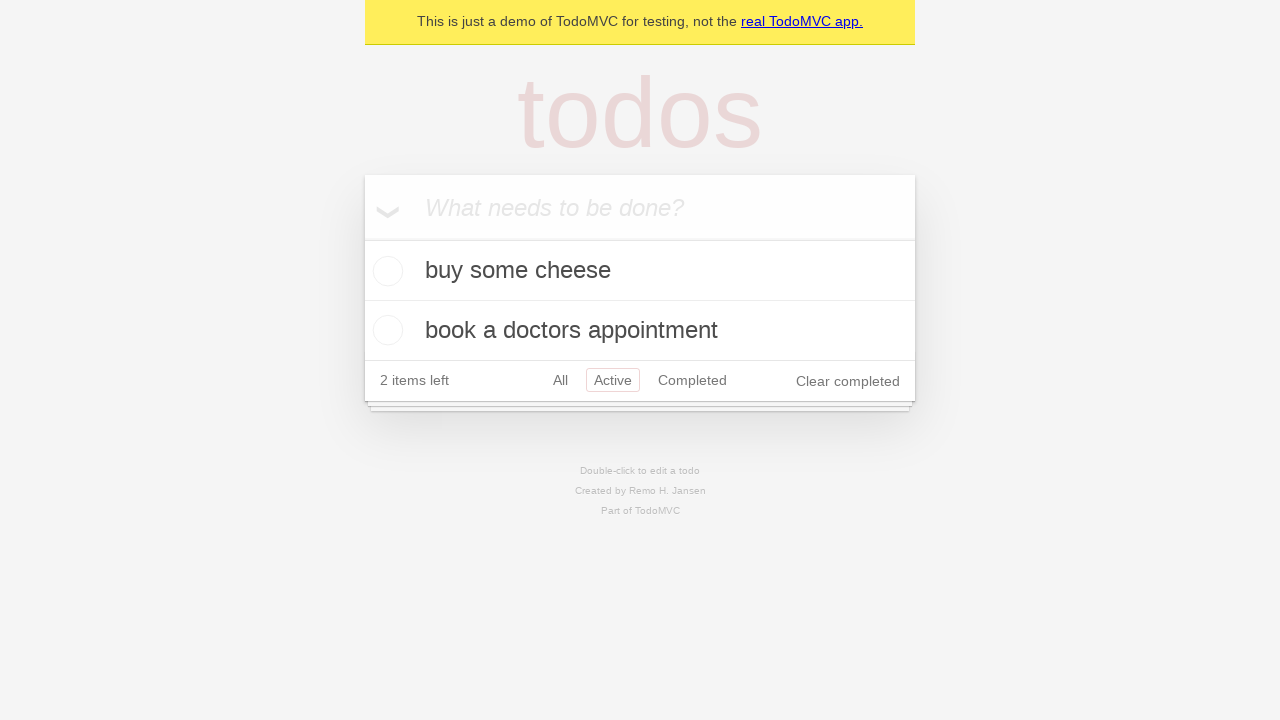

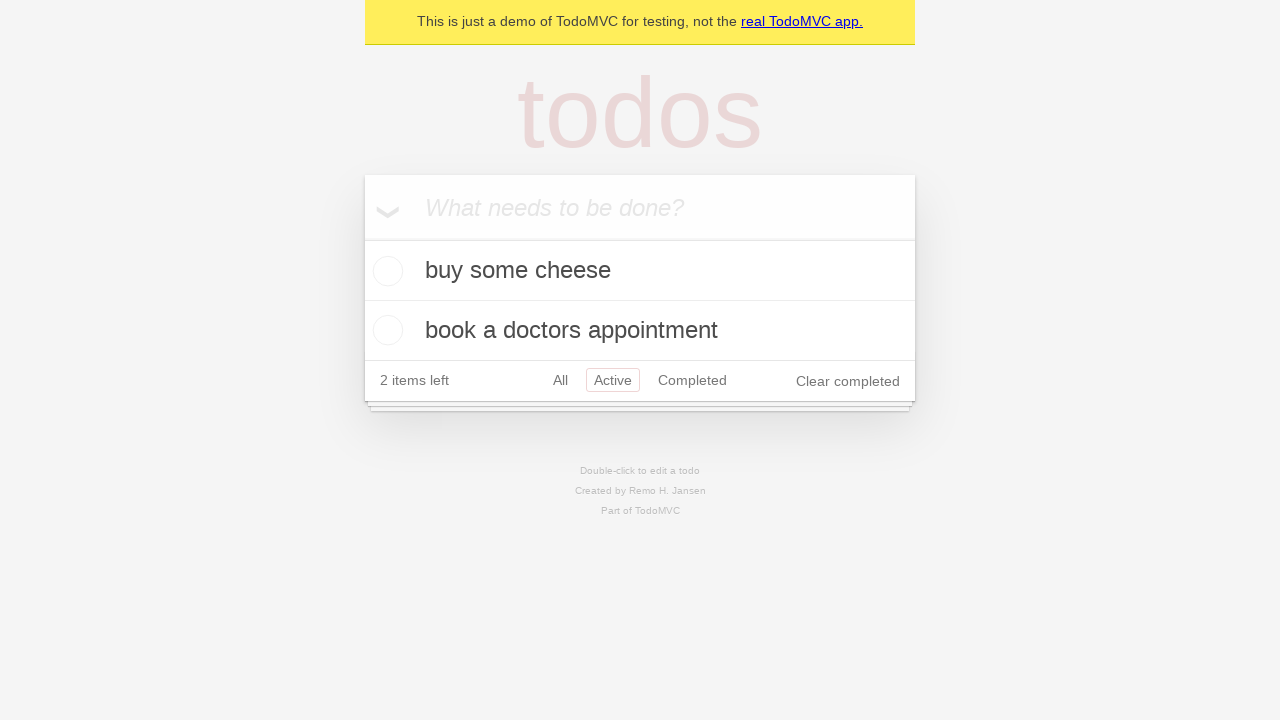